Tests the green button by clicking on it and verifying the page URL remains the same

Starting URL: https://the-internet.herokuapp.com/challenging_dom

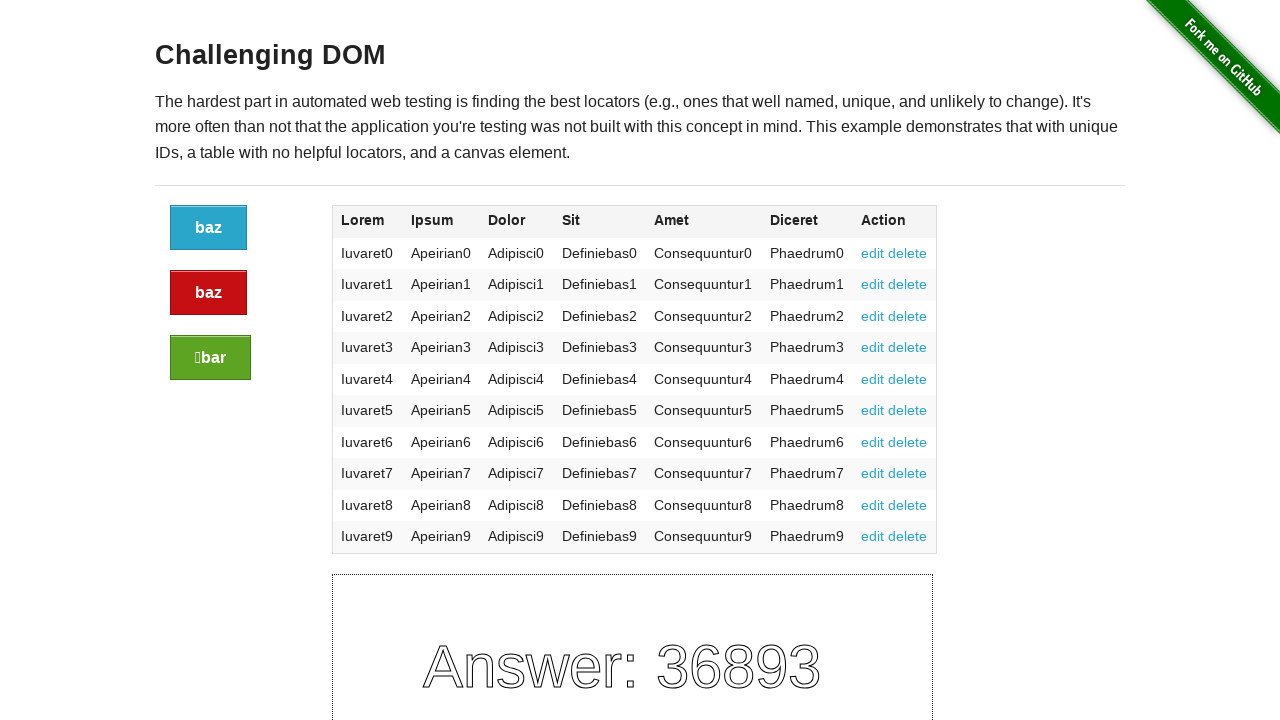

Stored current URL from challenging DOM page
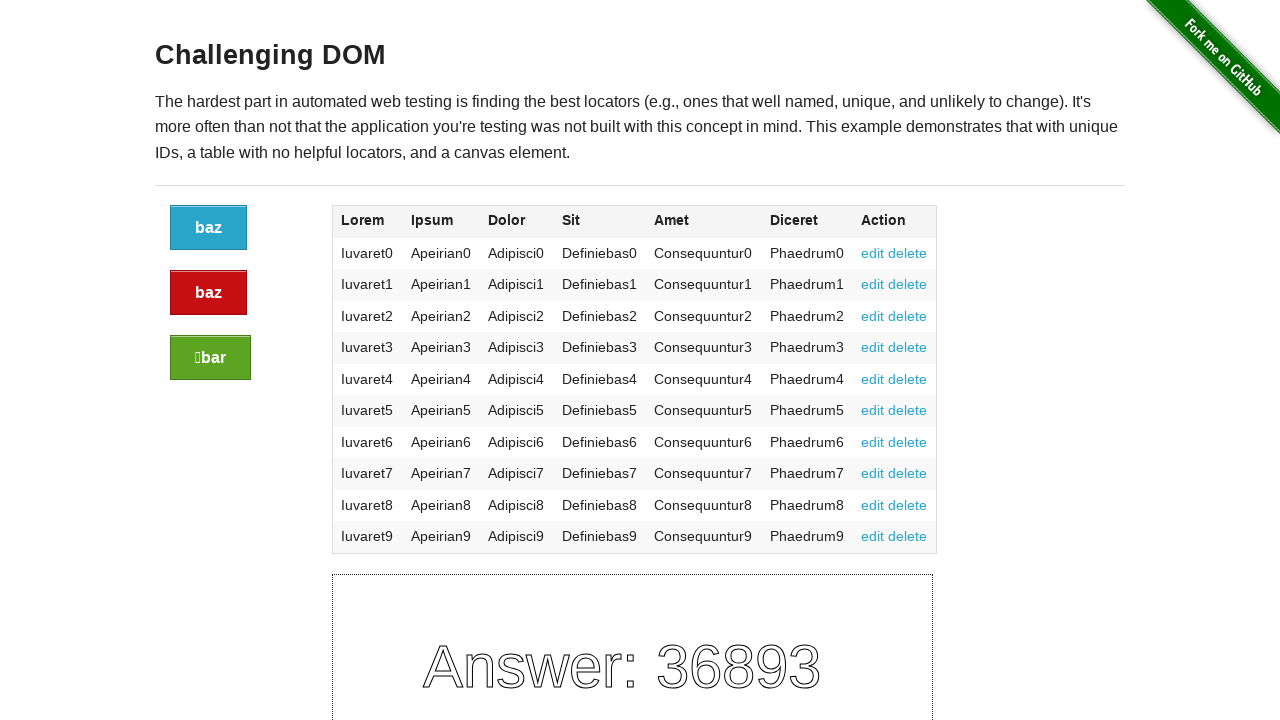

Clicked the green success button at (210, 358) on .button.success
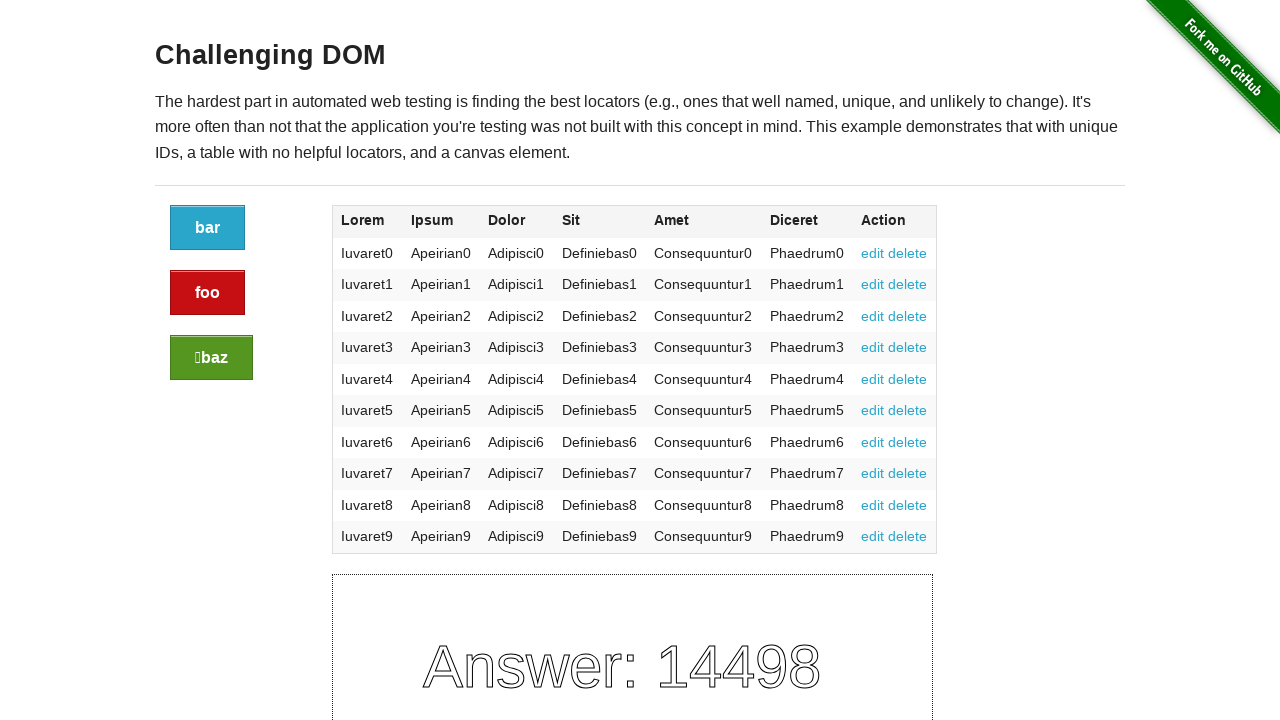

Verified page URL remained unchanged after clicking green button
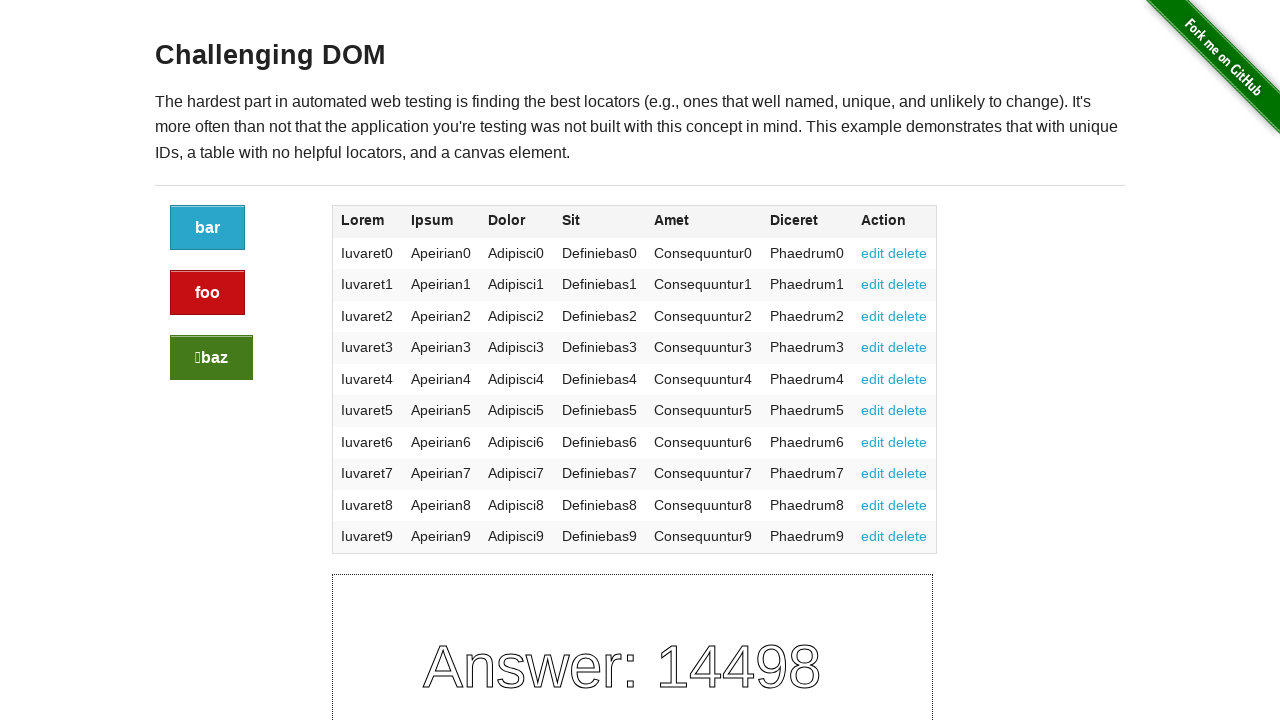

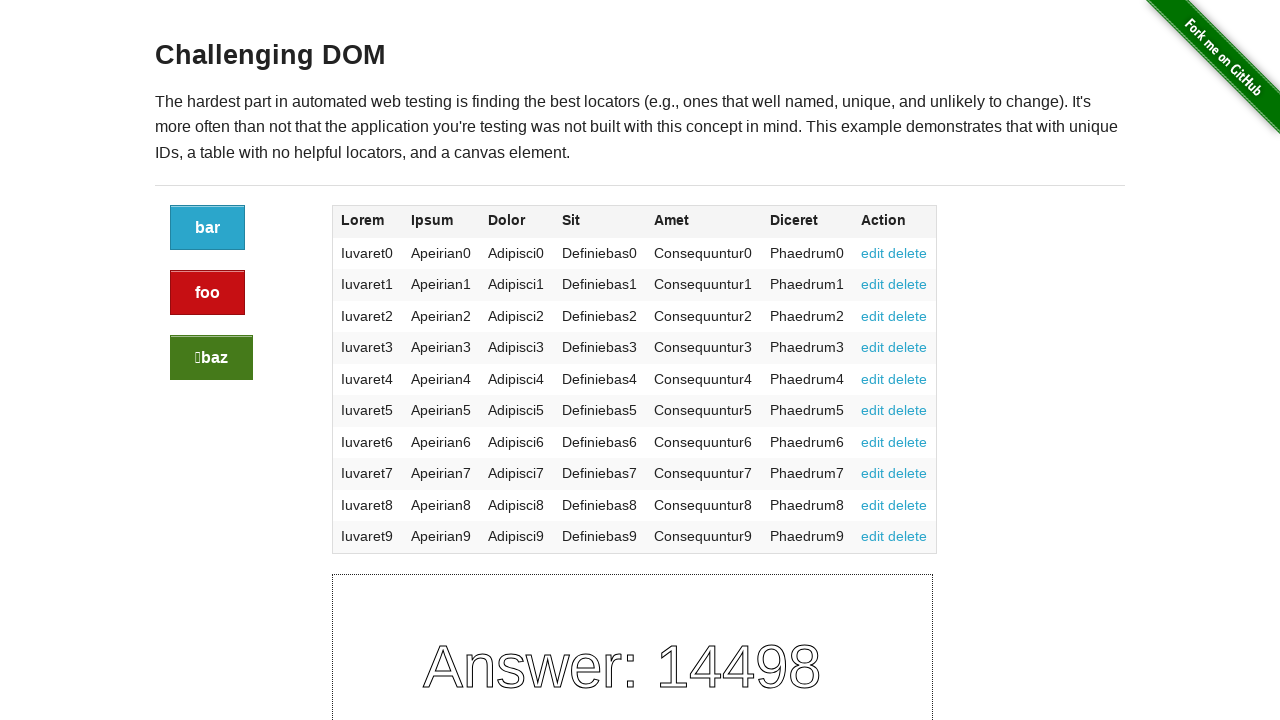